Tests JavaScript prompt alert functionality by clicking a button to trigger a JS prompt, entering text into the prompt, and accepting it

Starting URL: https://the-internet.herokuapp.com/javascript_alerts

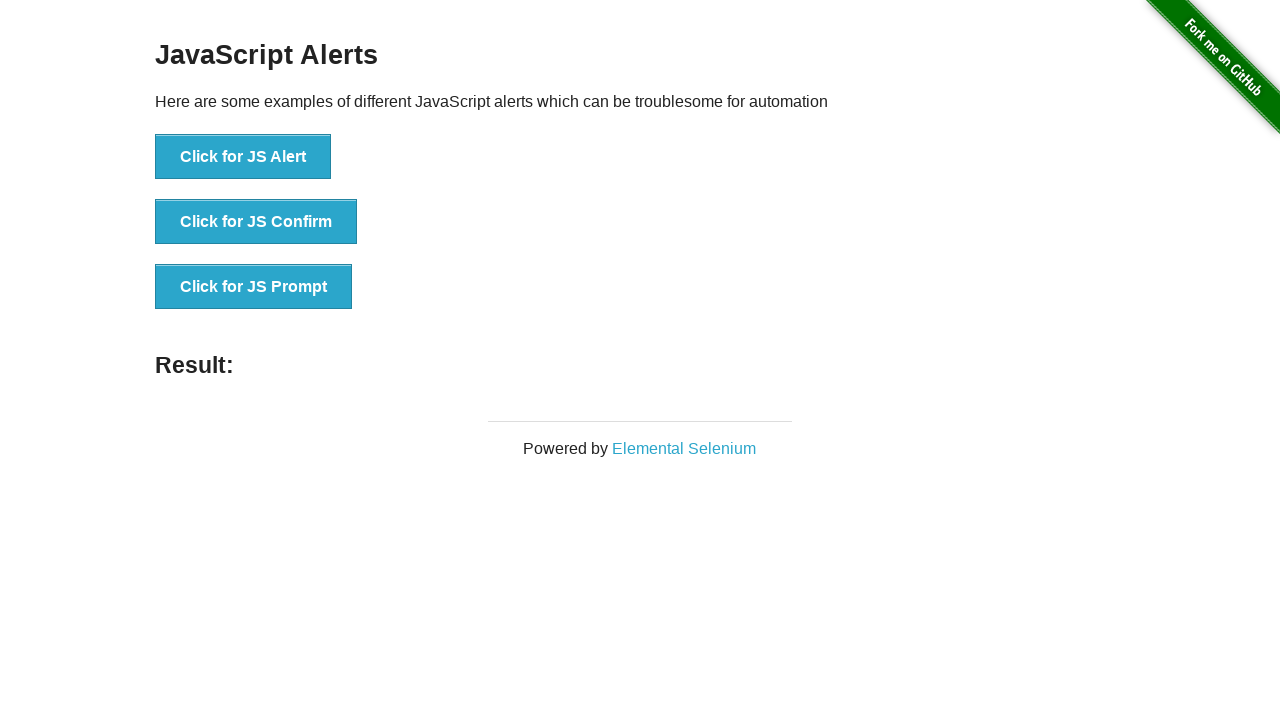

Set up dialog handler to accept prompt with text 'Sarah Johnson'
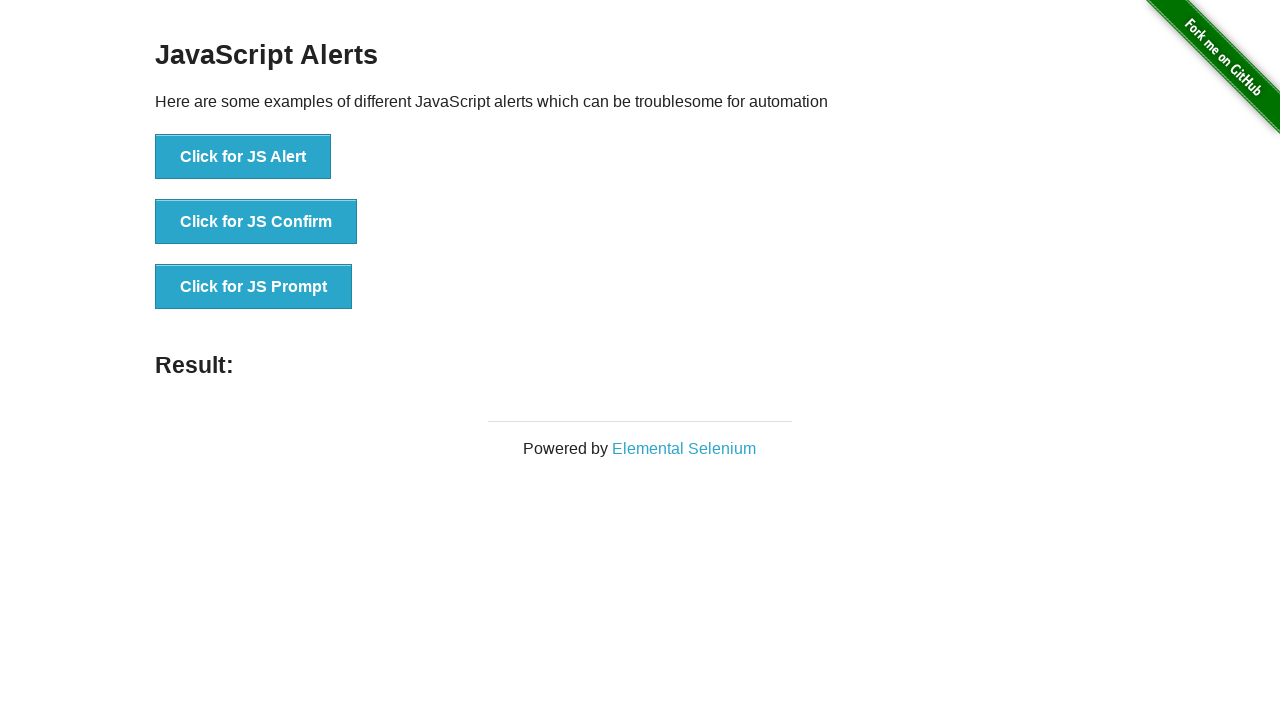

Clicked button to trigger JS Prompt alert at (254, 287) on xpath=//button[normalize-space()='Click for JS Prompt']
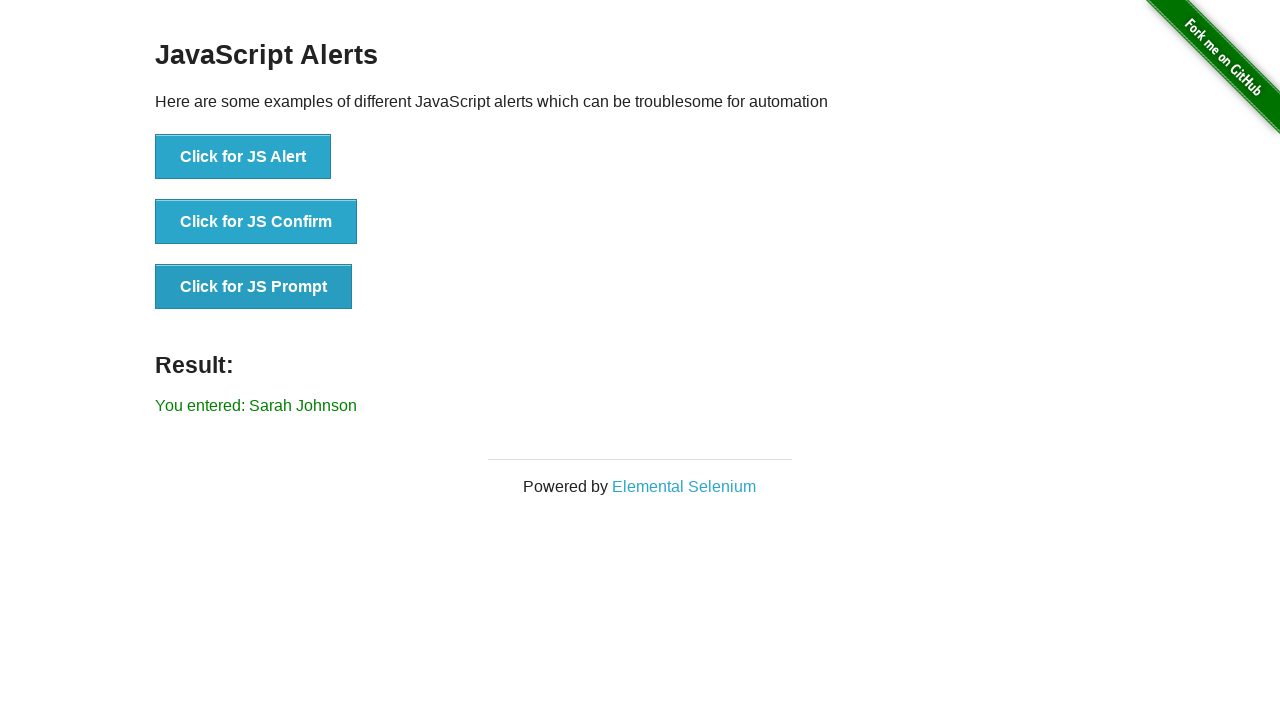

Prompt result displayed on page
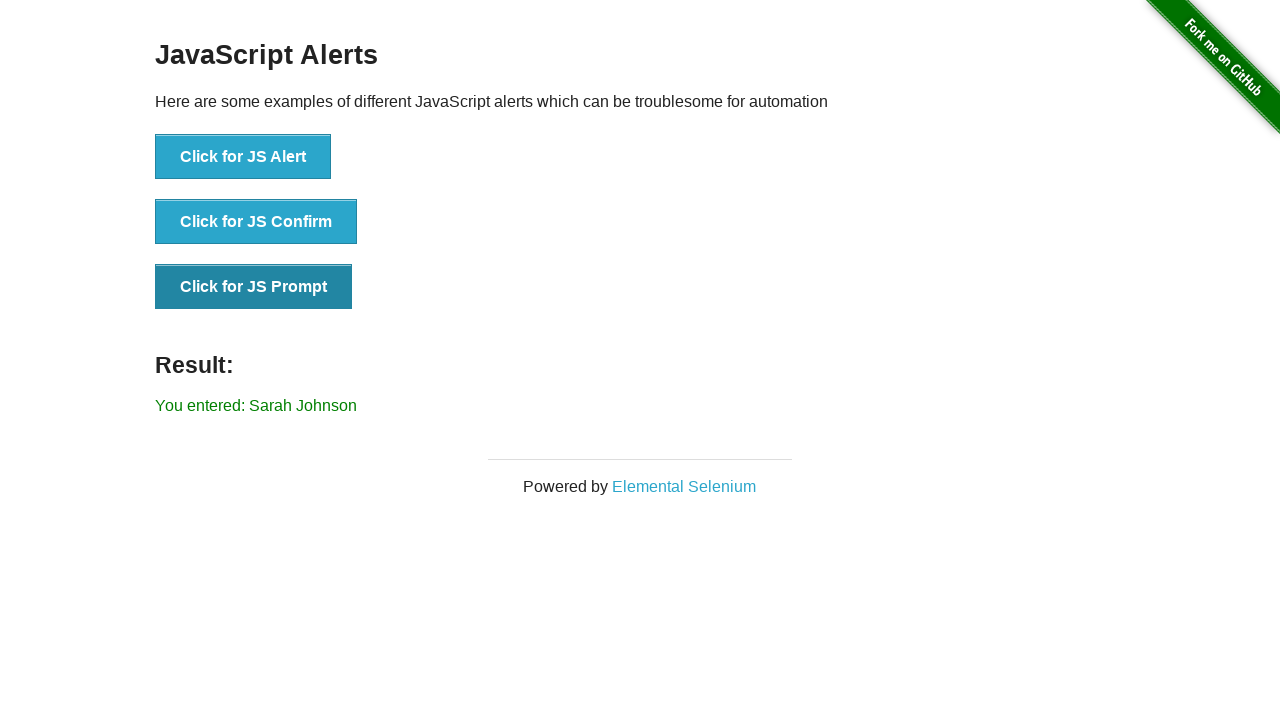

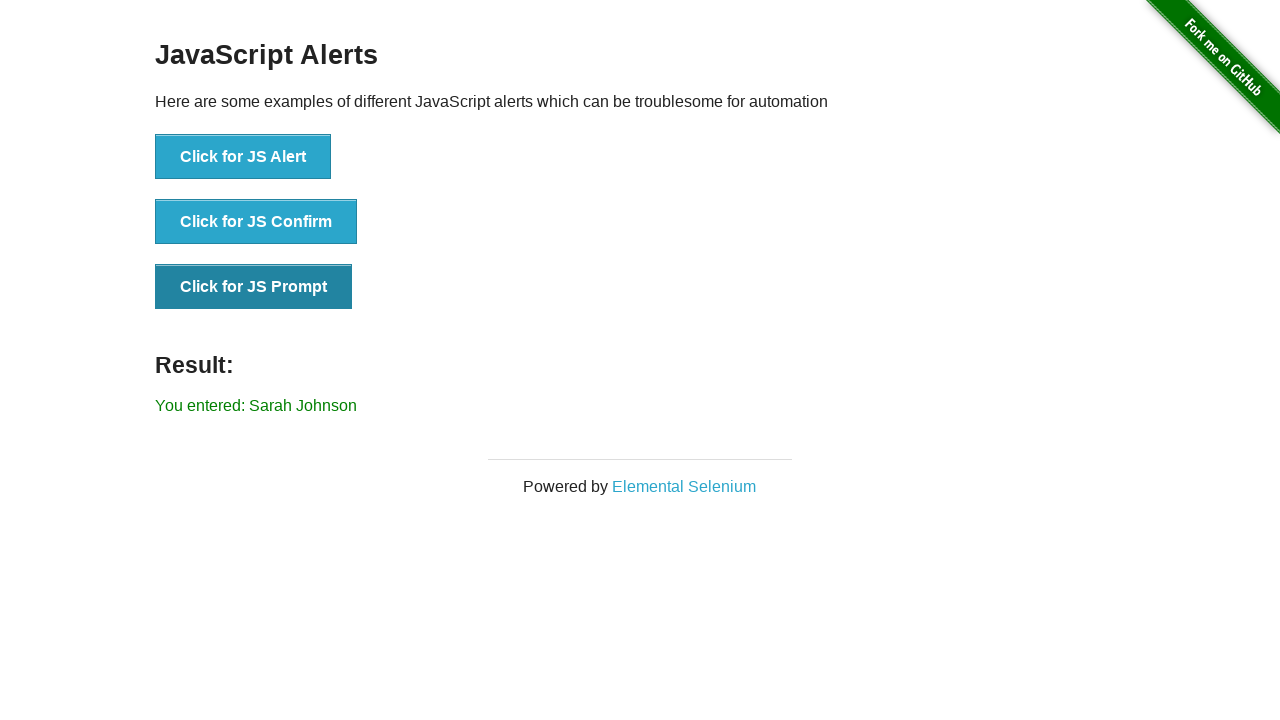